Tests the error message when password field is empty but username is provided

Starting URL: https://www.saucedemo.com/

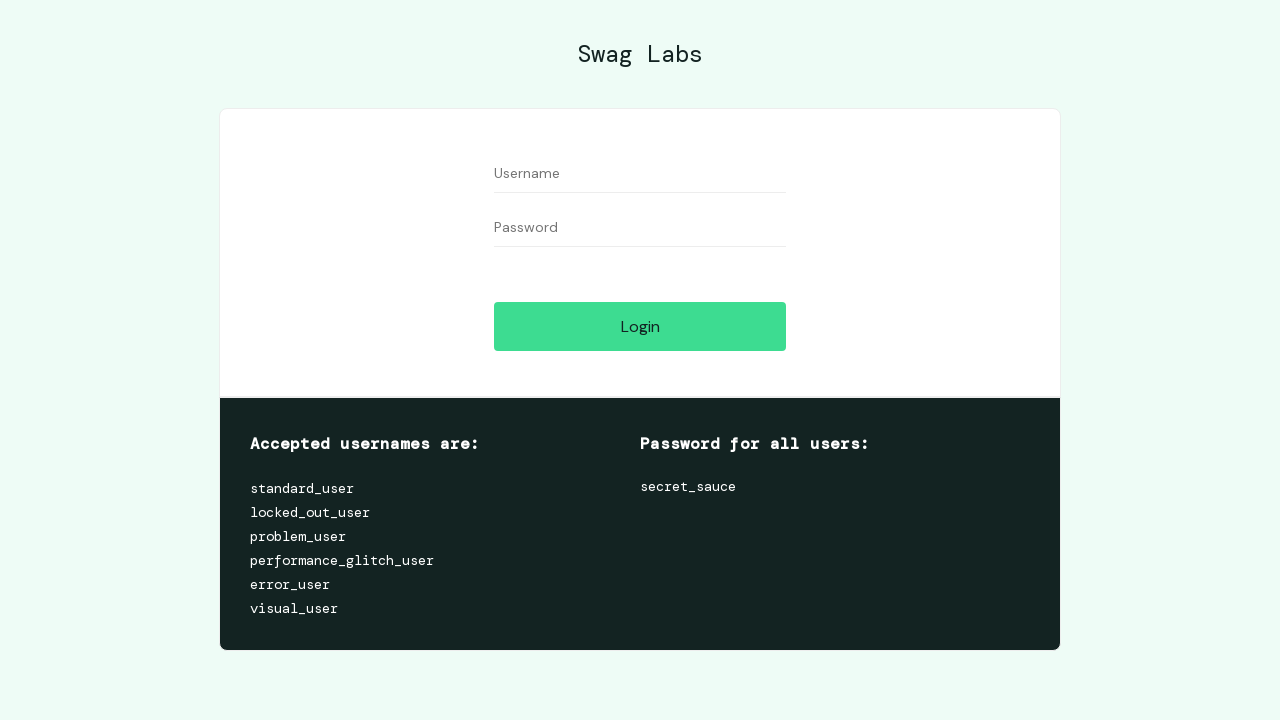

Filled username field with 'standard_user' on #user-name
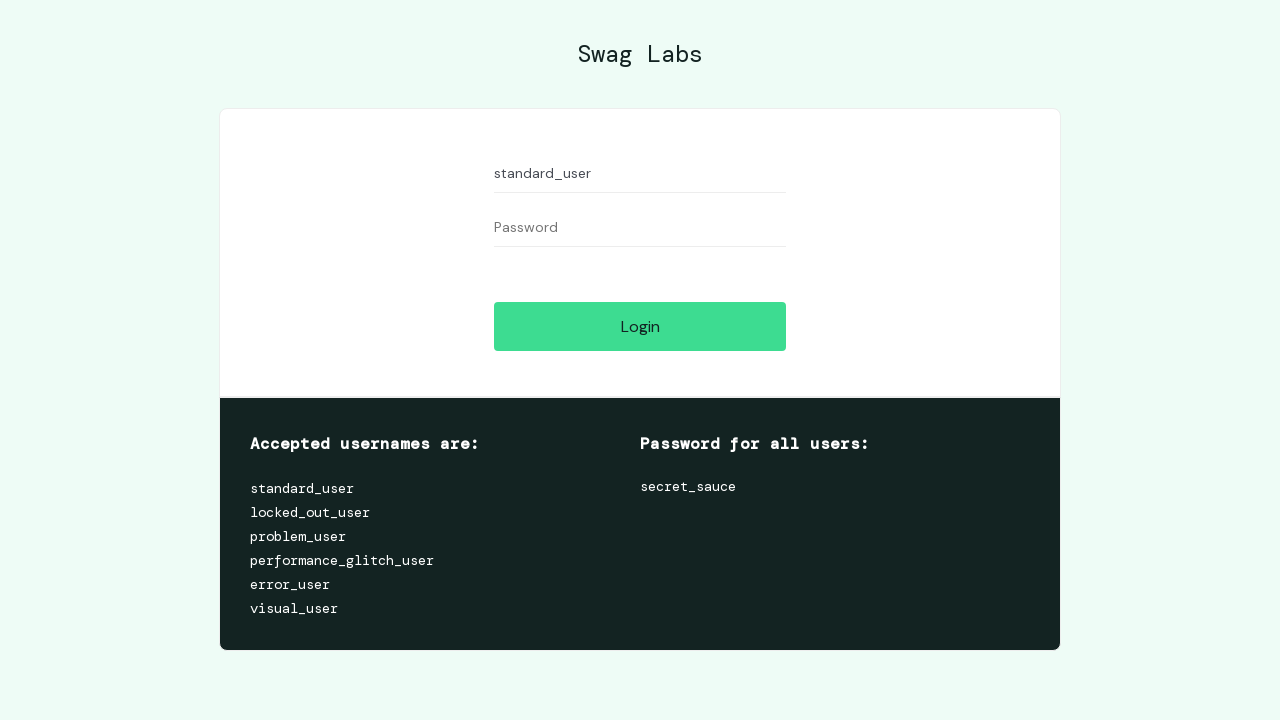

Clicked login button without providing password at (640, 326) on #login-button
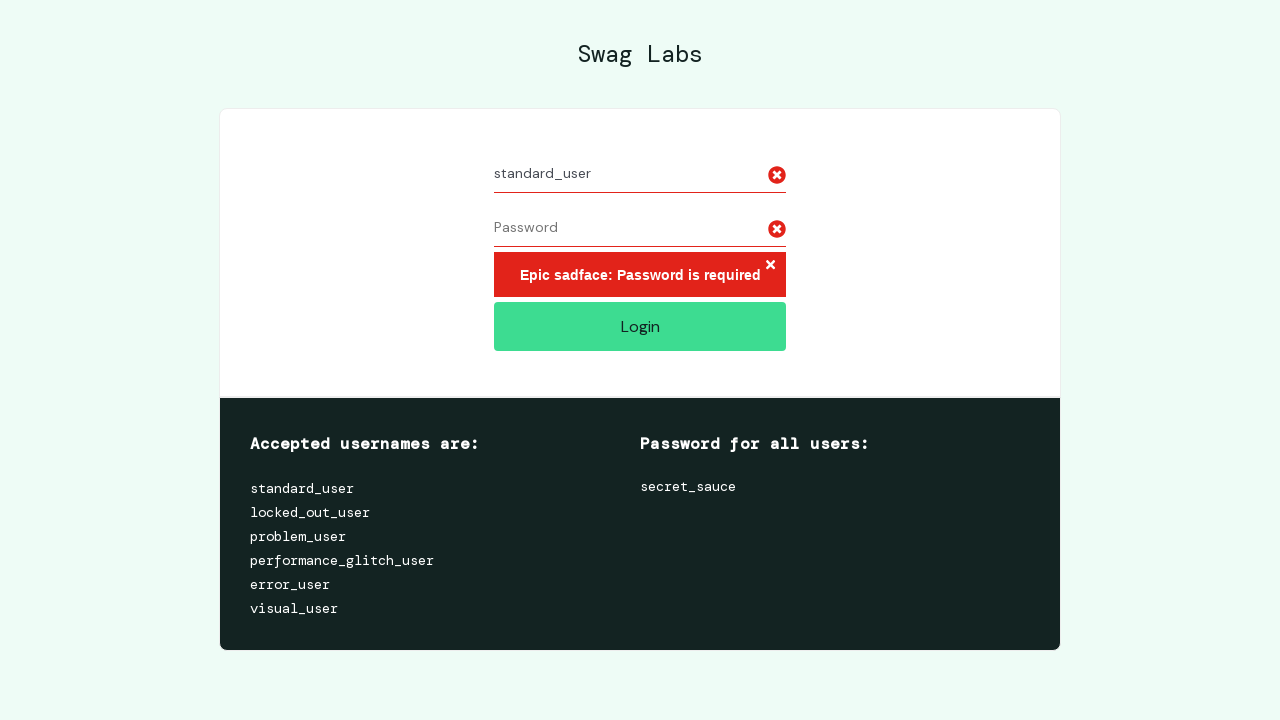

Error message appeared indicating missing password
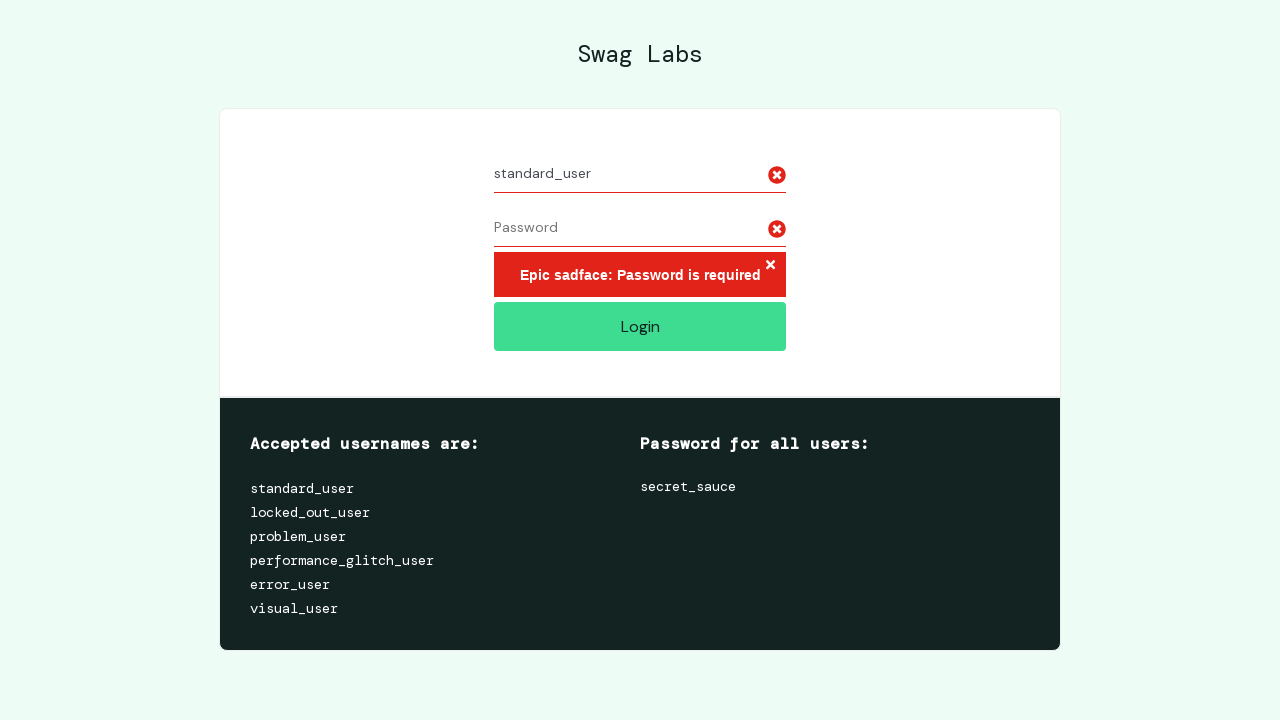

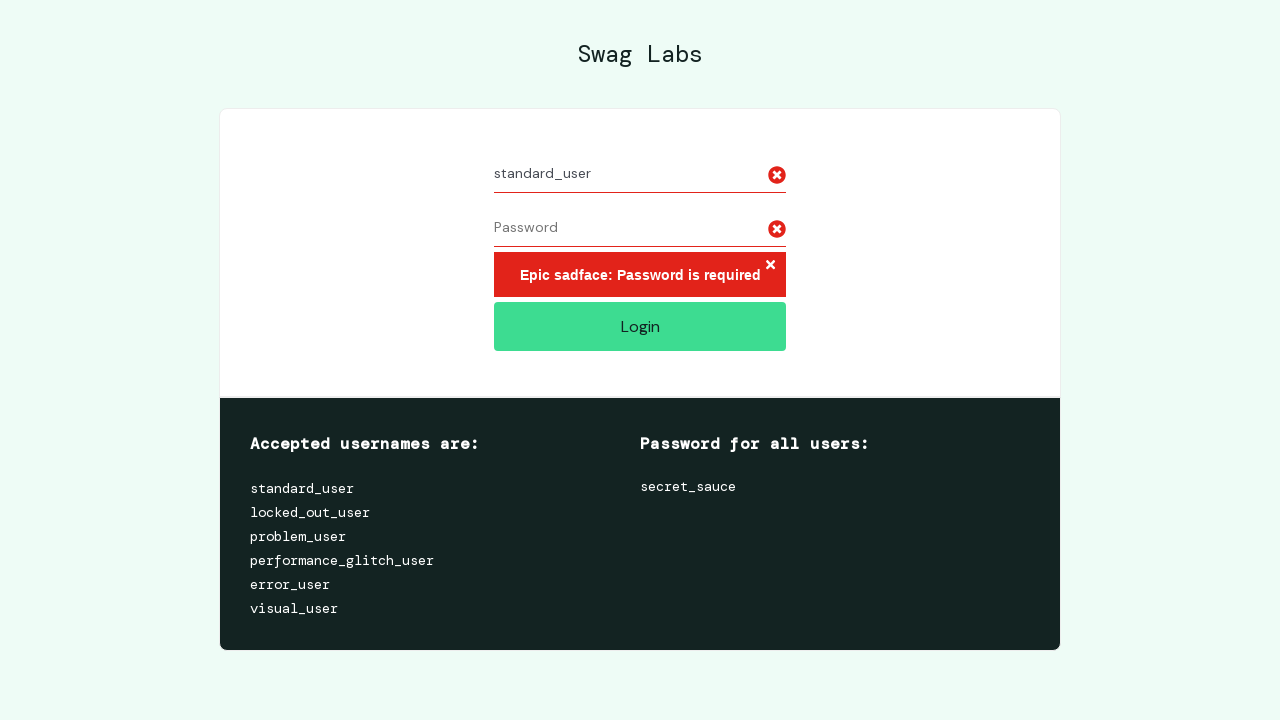